Tests window switching functionality by clicking a link that opens a new window and verifying the new window's title

Starting URL: https://practice.cydeo.com/windows

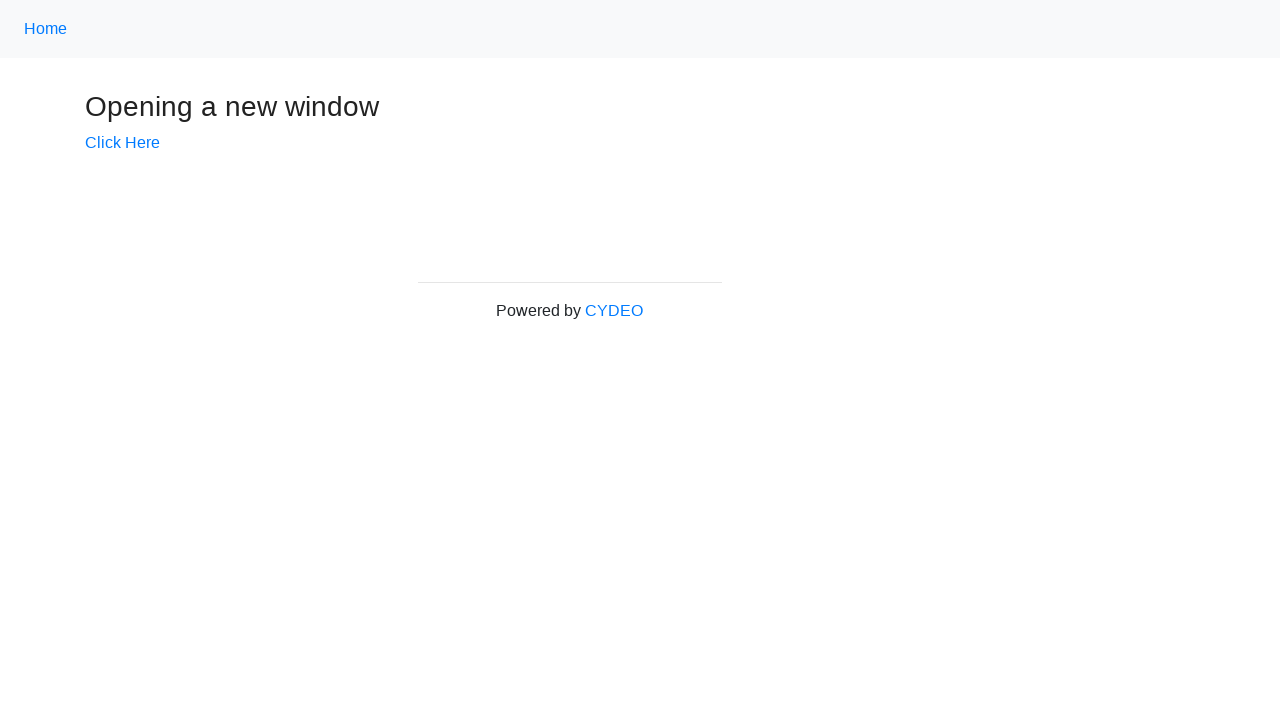

Clicked 'Click Here' link to open new window at (122, 143) on xpath=//a[.='Click Here']
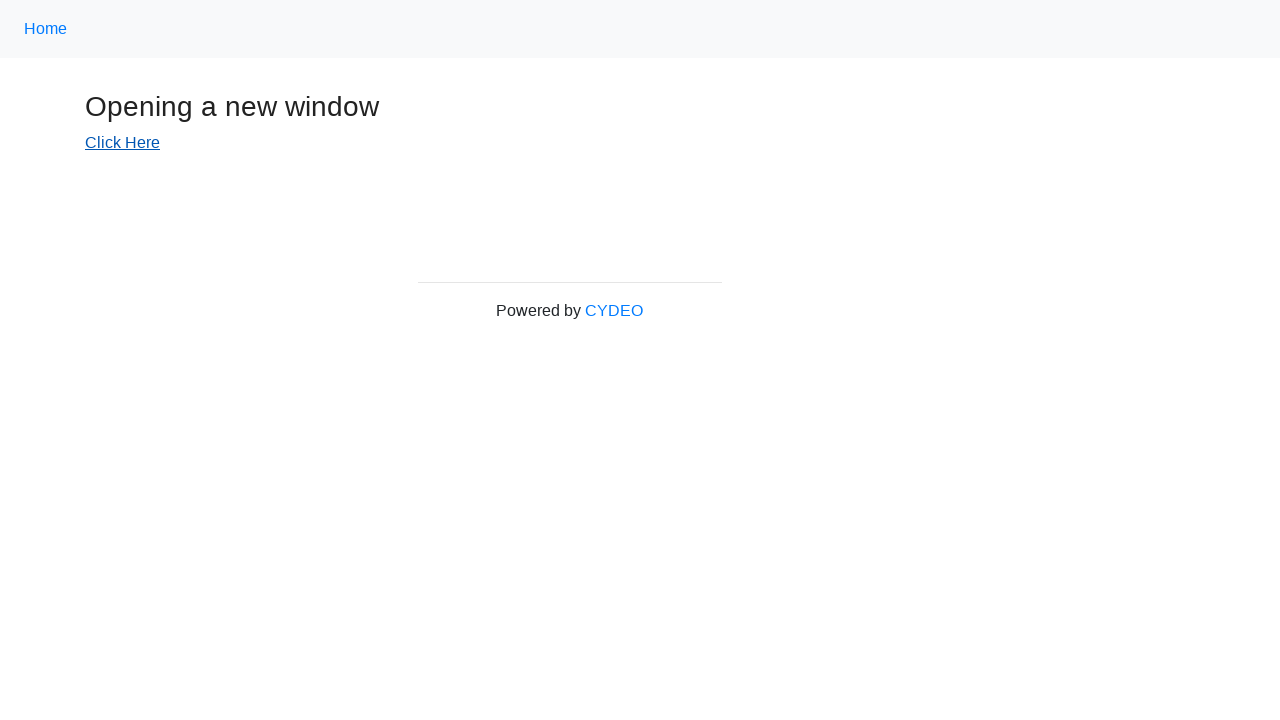

Captured new window/page from context
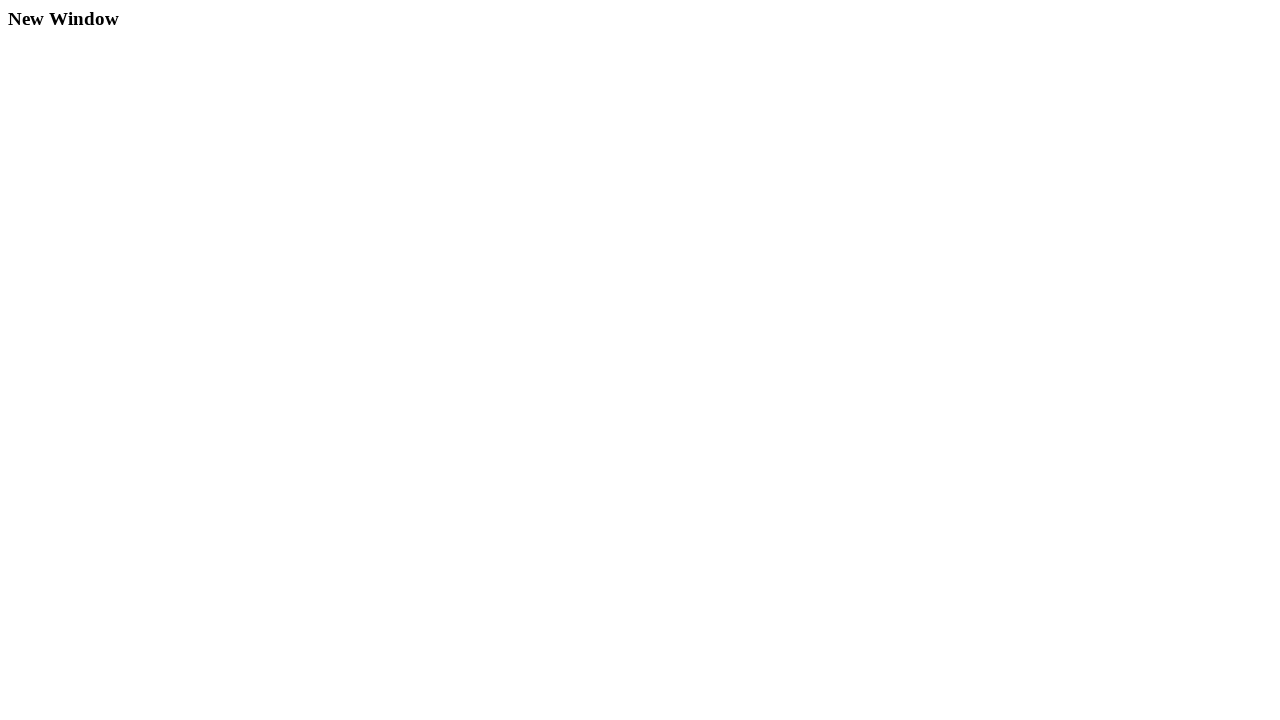

New window finished loading
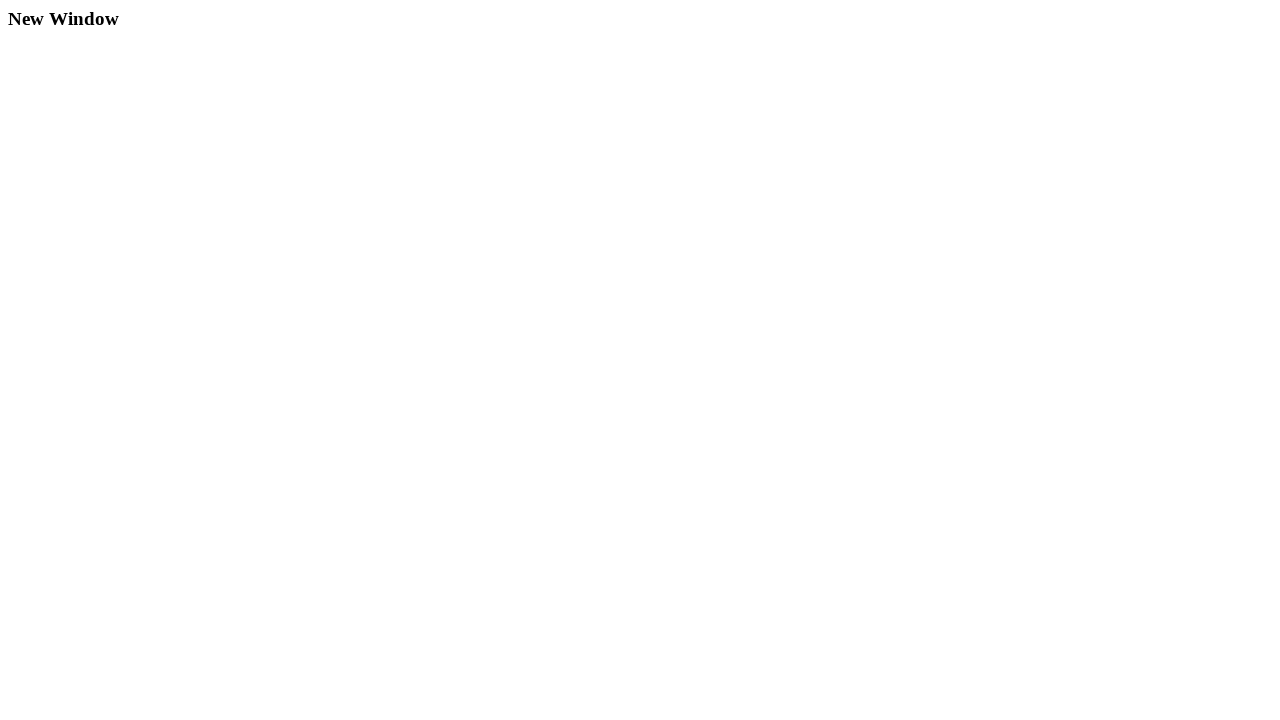

Verified new window title is 'New Window'
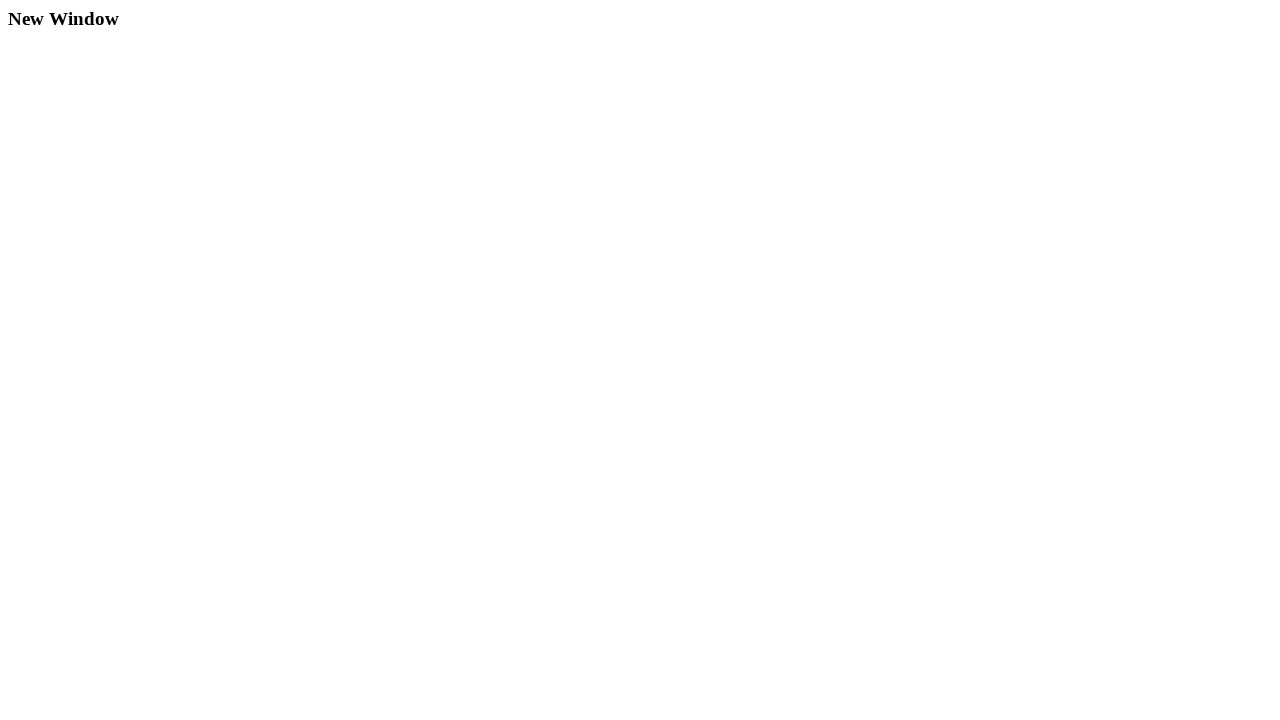

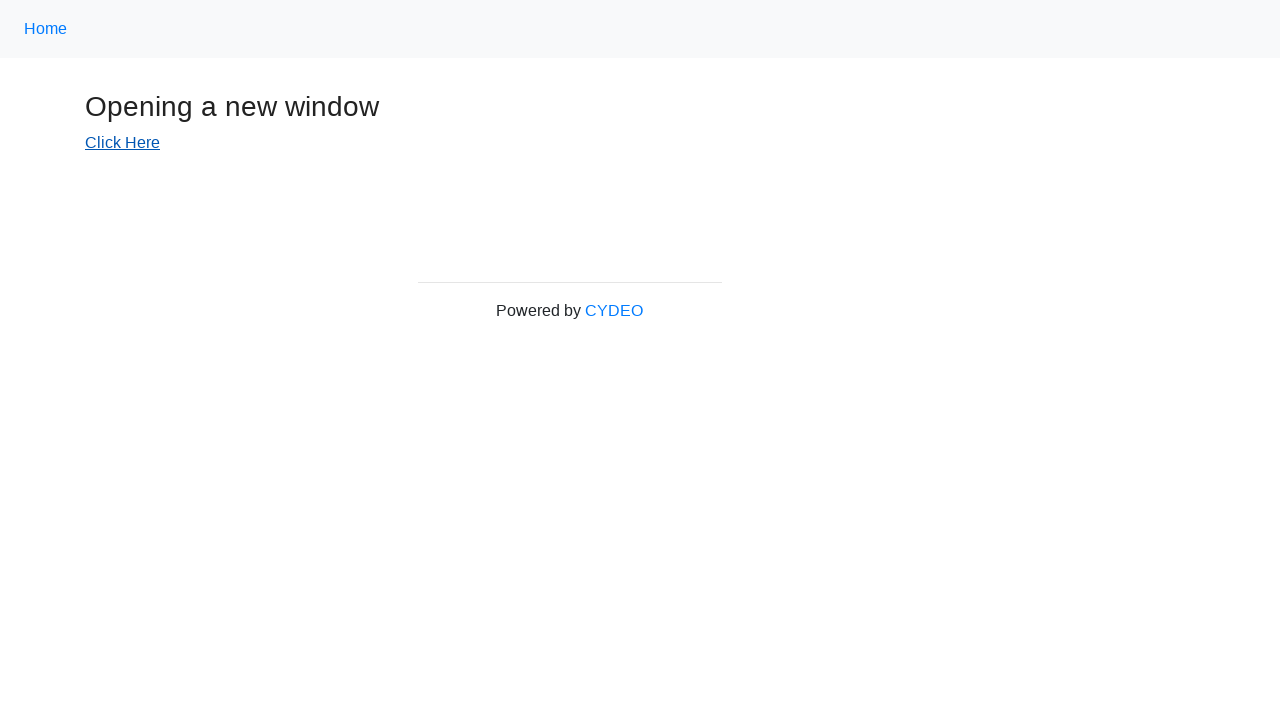